Tests product search functionality on ShopClues wholesale page by searching for "watches" and clicking on a specific product from the search results.

Starting URL: https://www.shopclues.com/wholesale.html

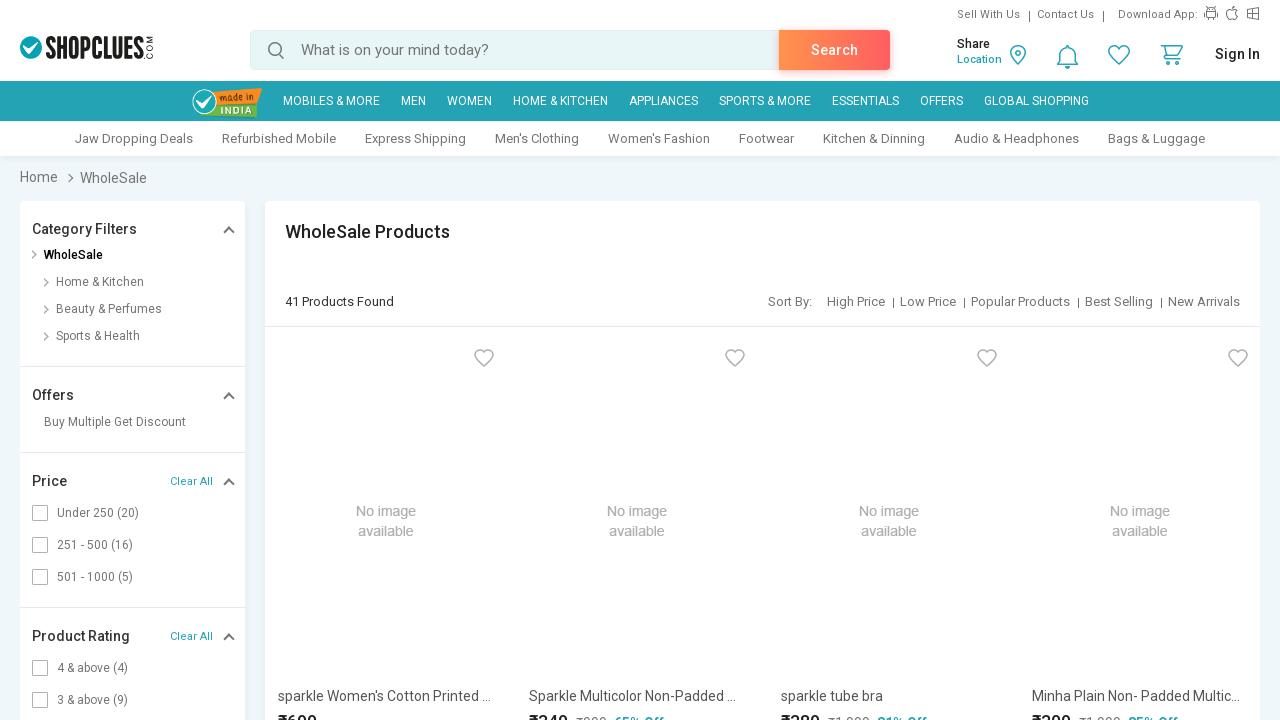

Filled search box with 'watches' on #autocomplete
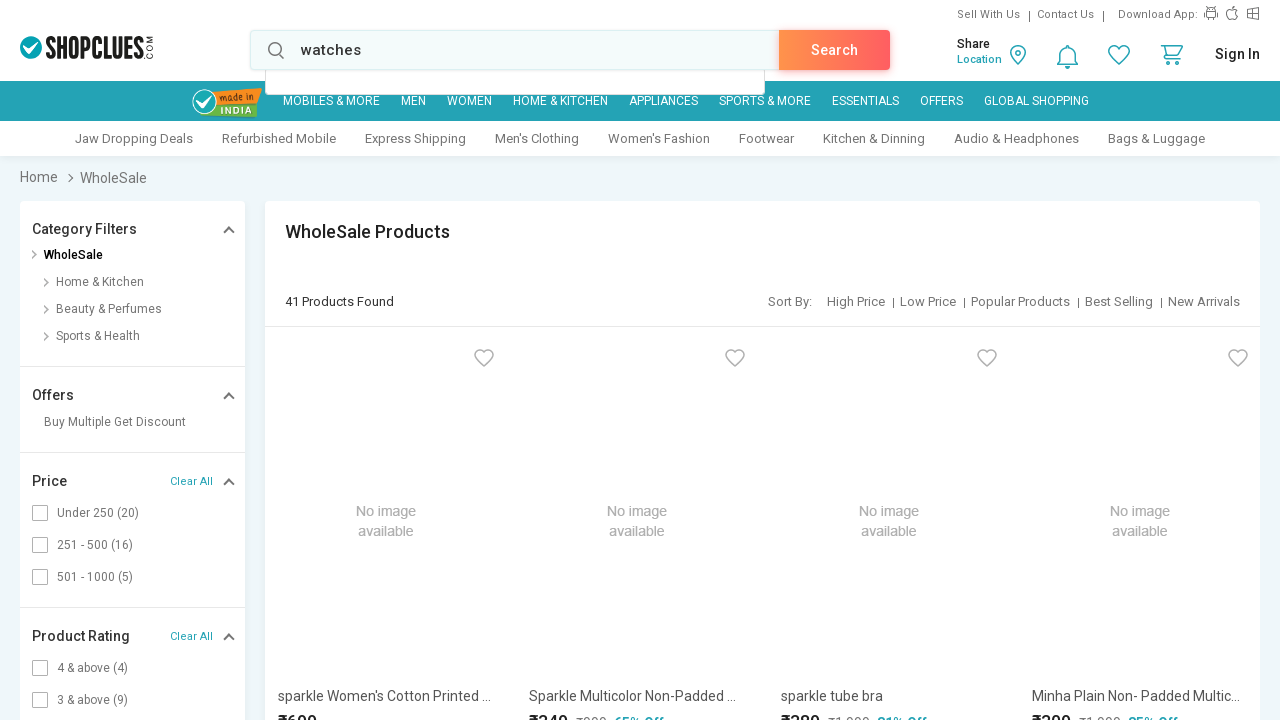

Clicked search button to search for watches at (834, 50) on a.srch_action.btn.orange
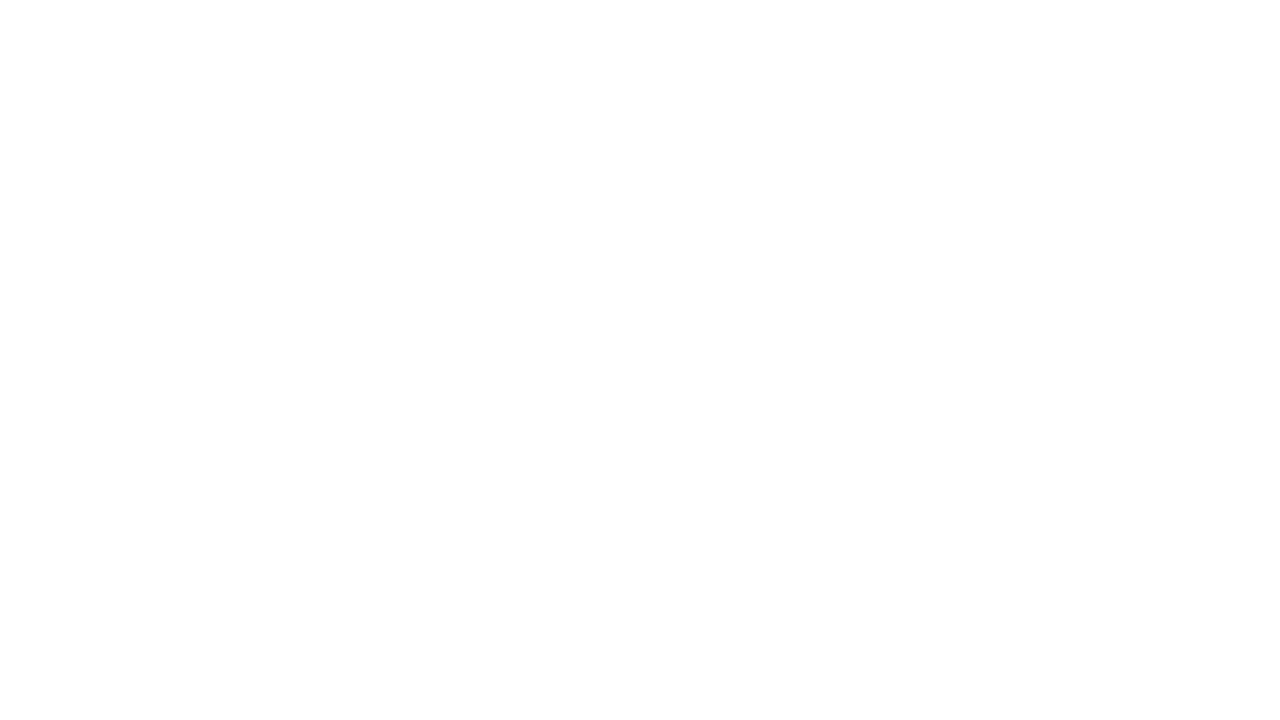

Waited for search results page to load completely
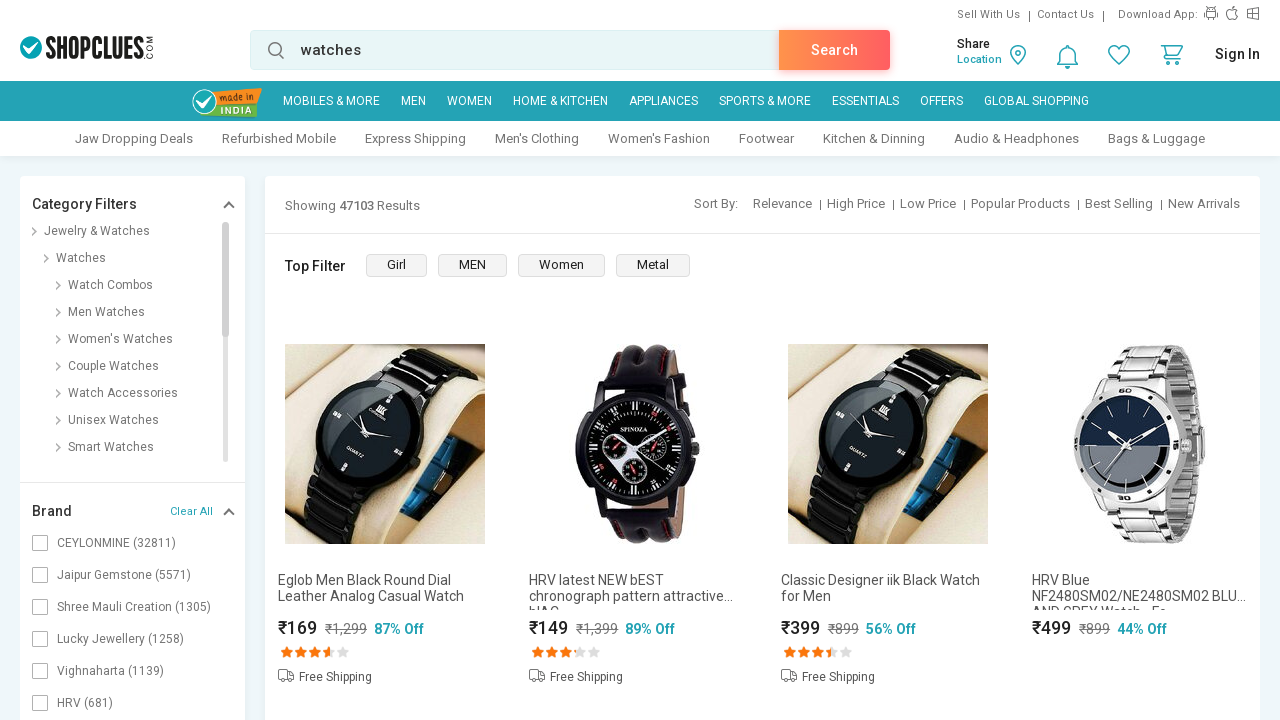

Product images loaded in search results
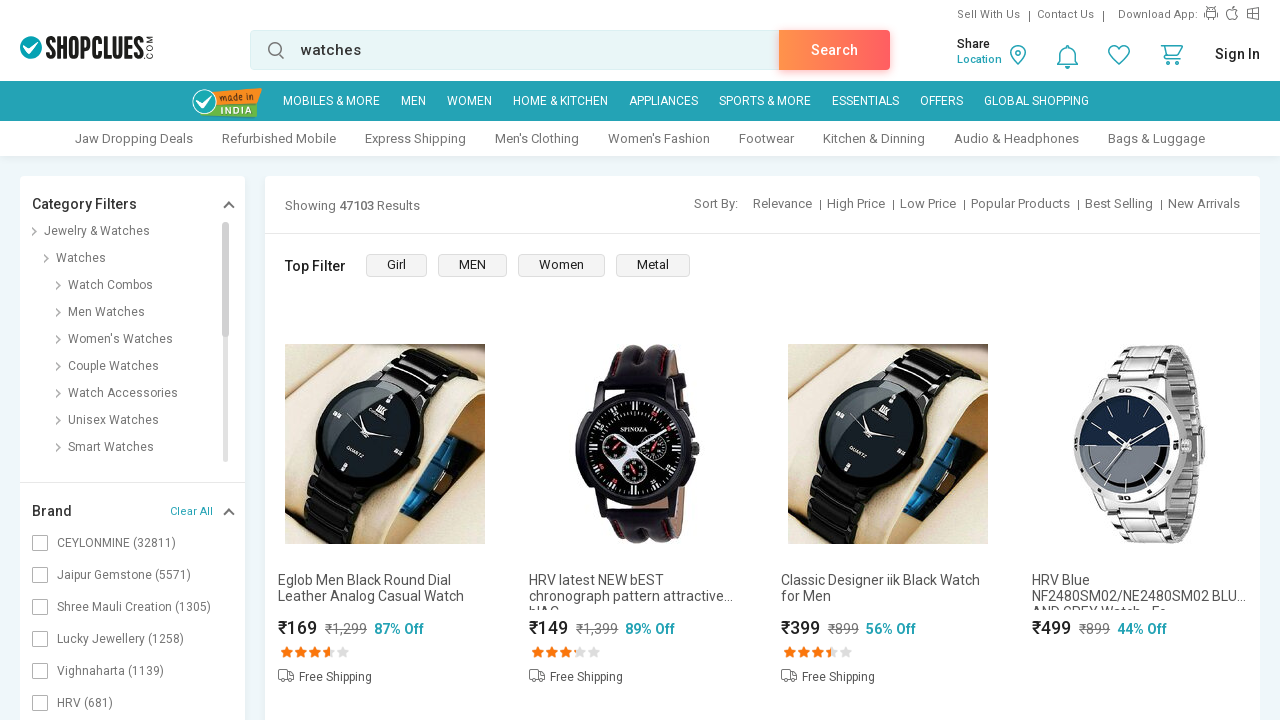

Clicked on a product from the search results at (385, 444) on [id^='det_img_']
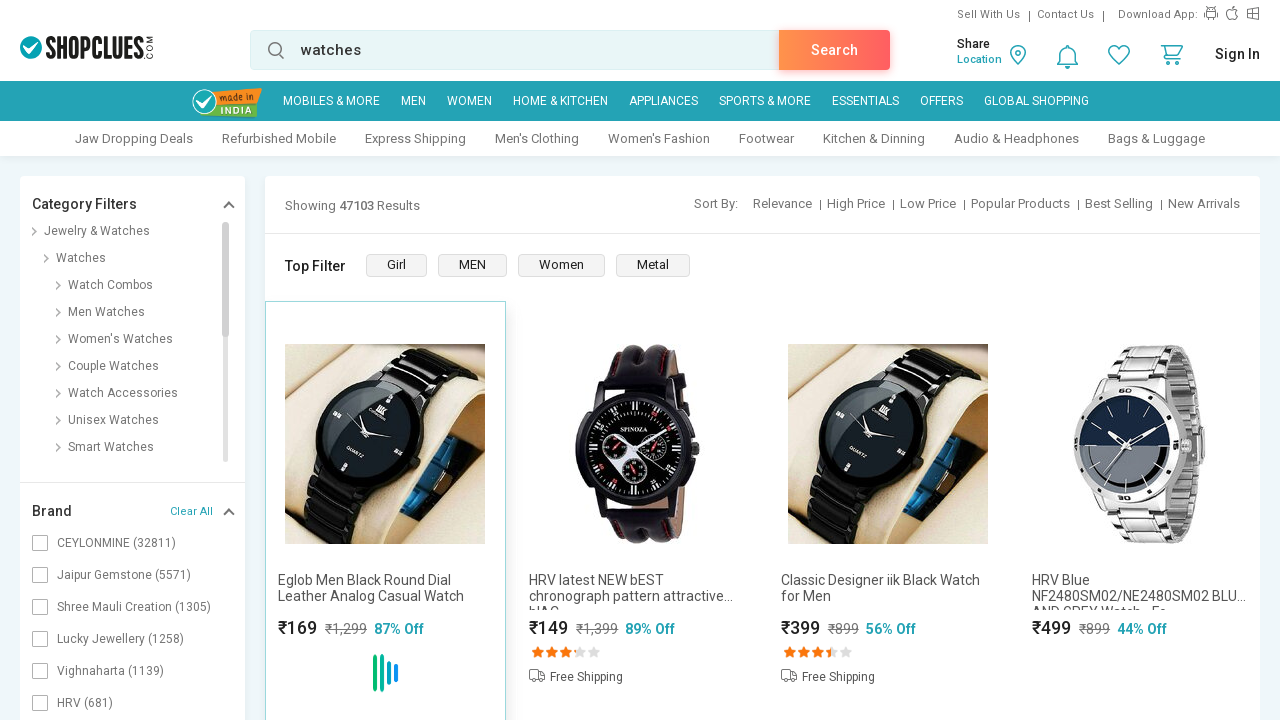

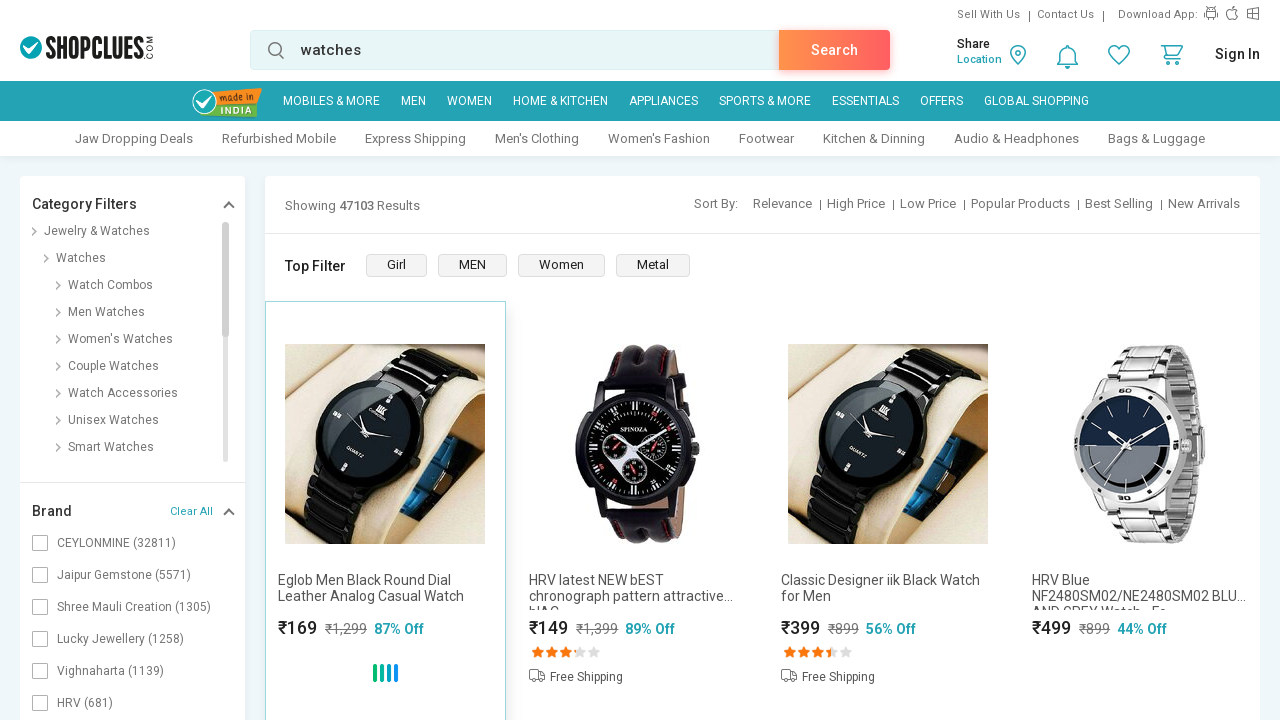